Tests basic browser navigation methods including navigating between pages, going back/forward, refreshing, and manipulating browser window size and position.

Starting URL: https://www.saucedemo.com/v1/

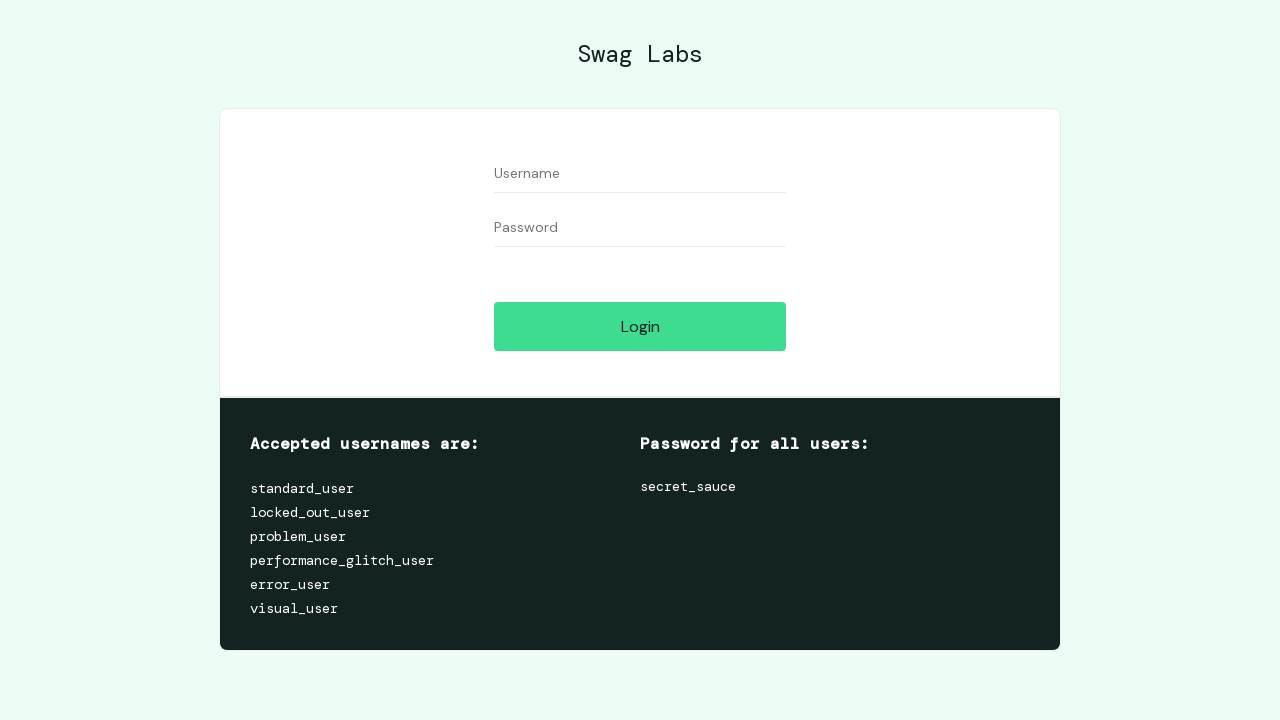

Retrieved page title from Sauce Demo
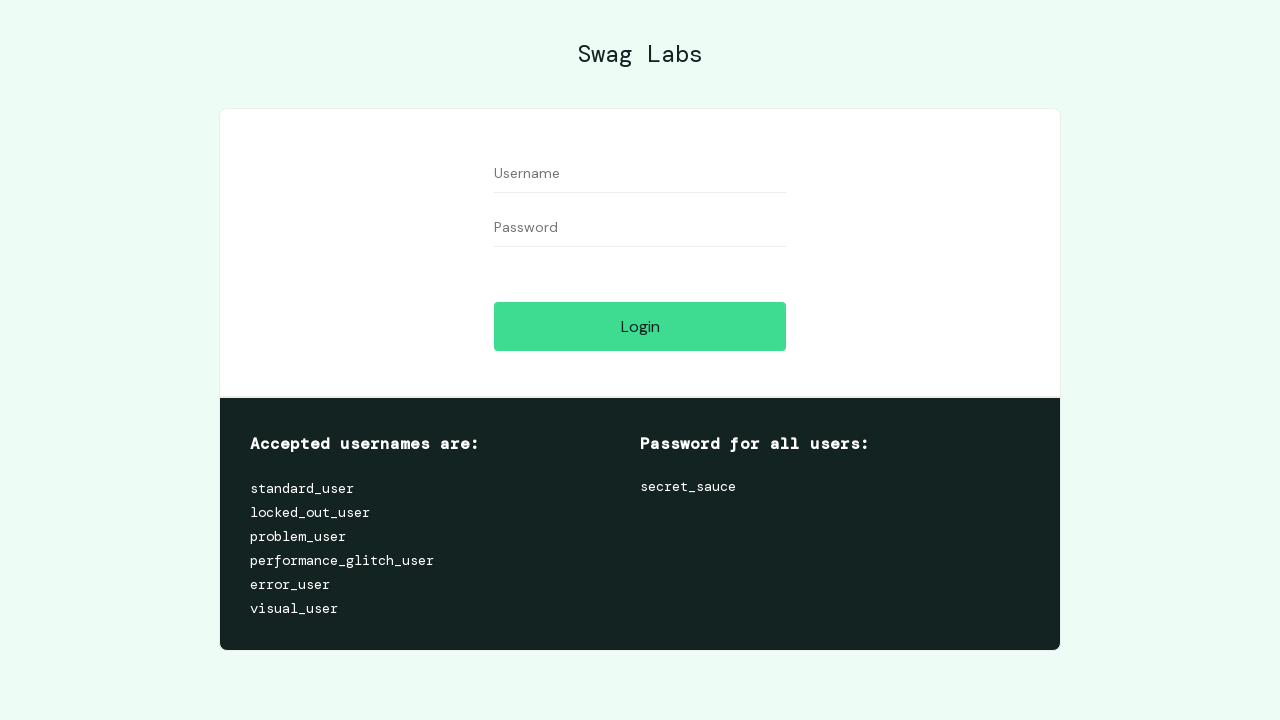

Retrieved current page URL
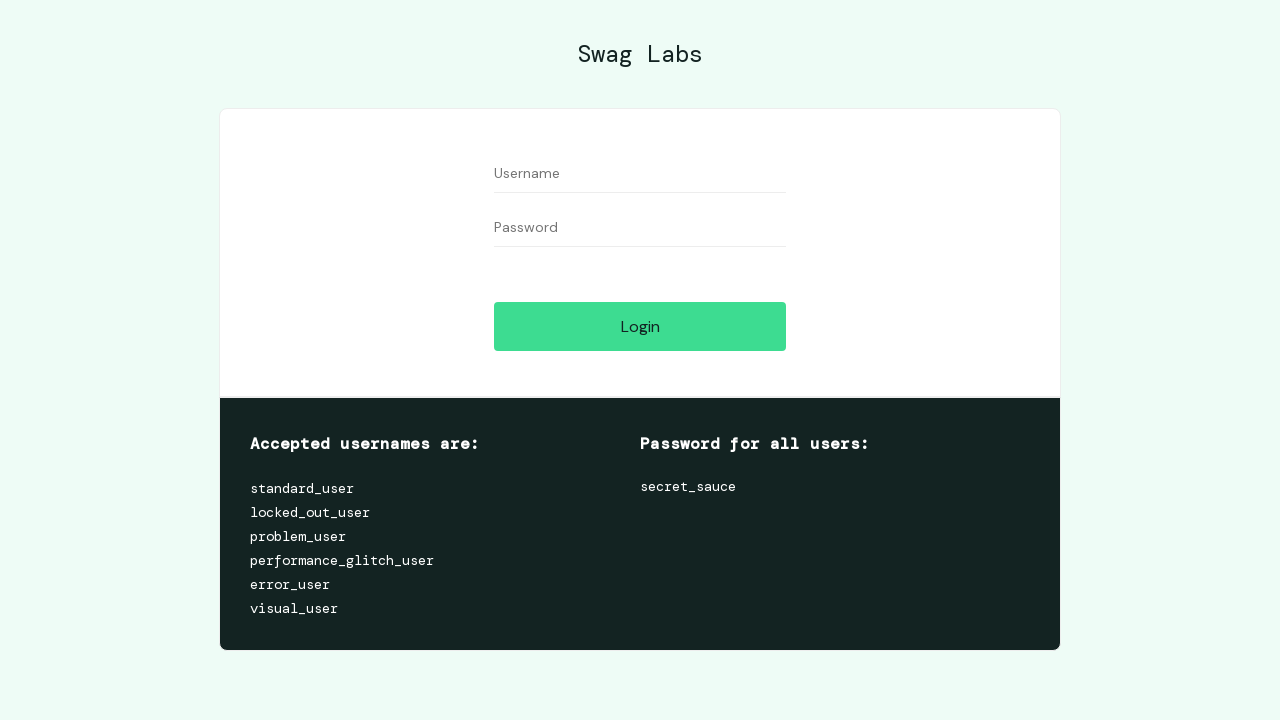

Navigated to selenium.dev
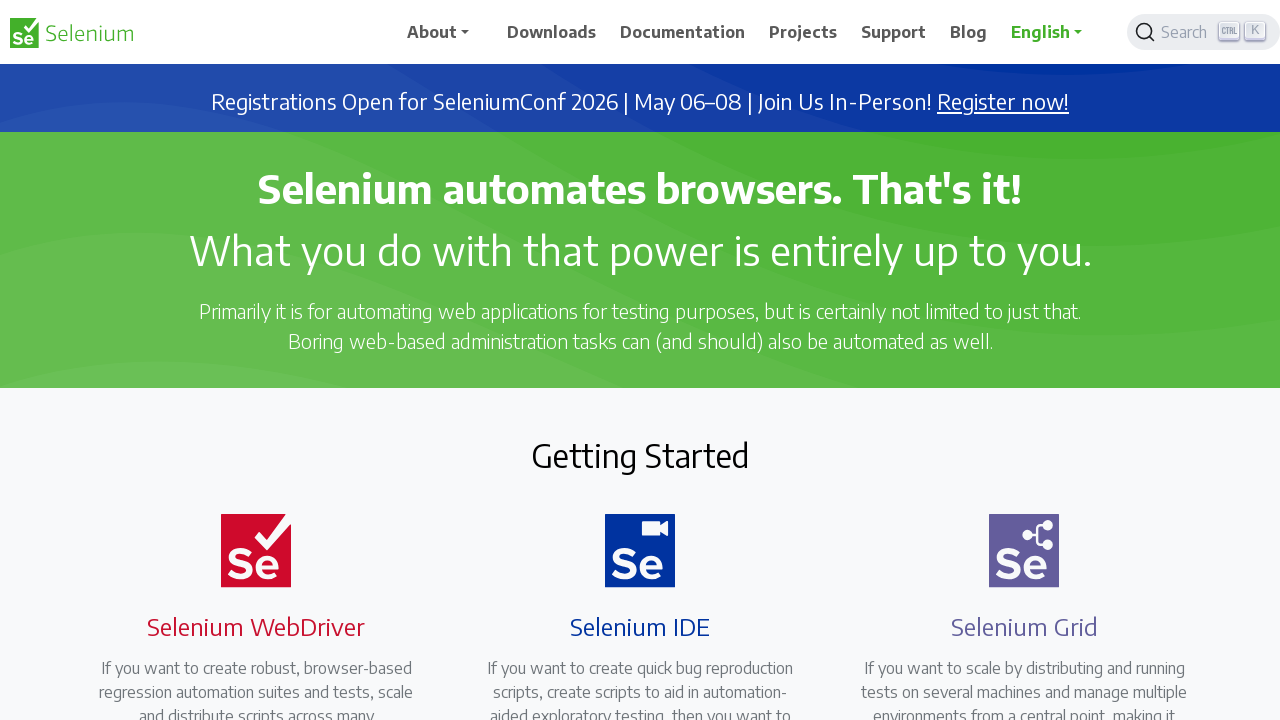

Navigated back to Sauce Demo
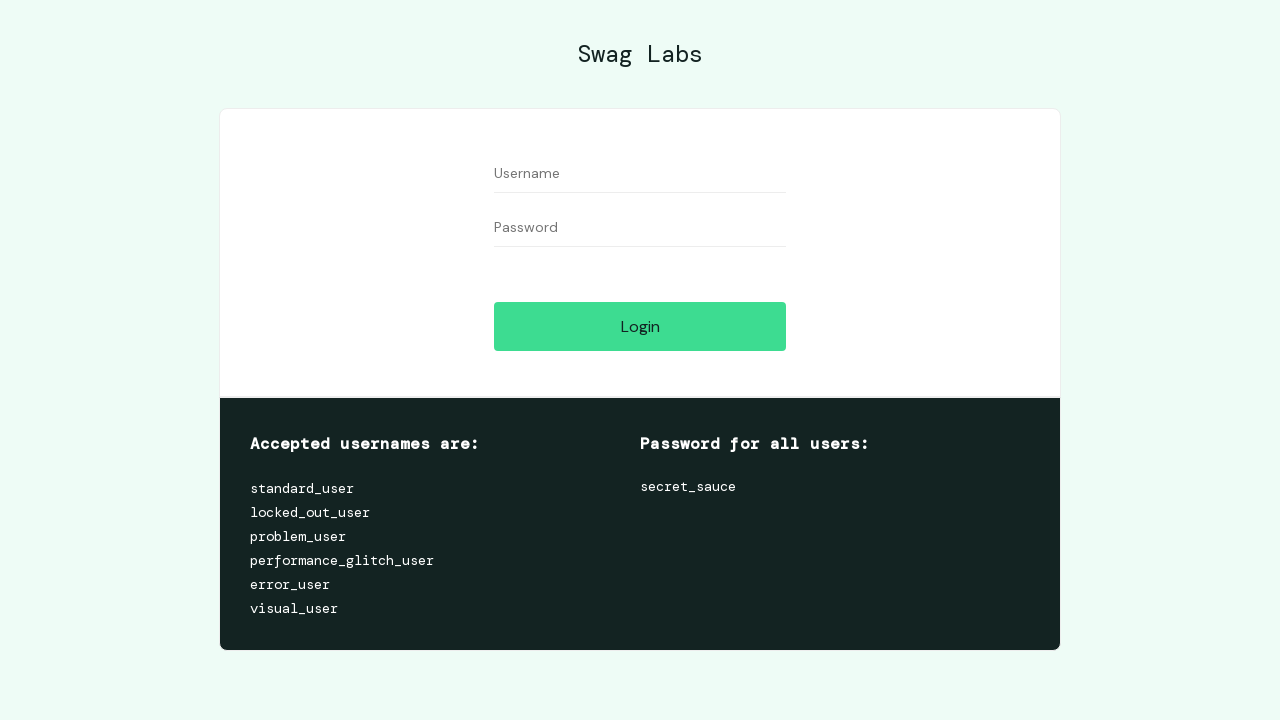

Navigated forward to selenium.dev
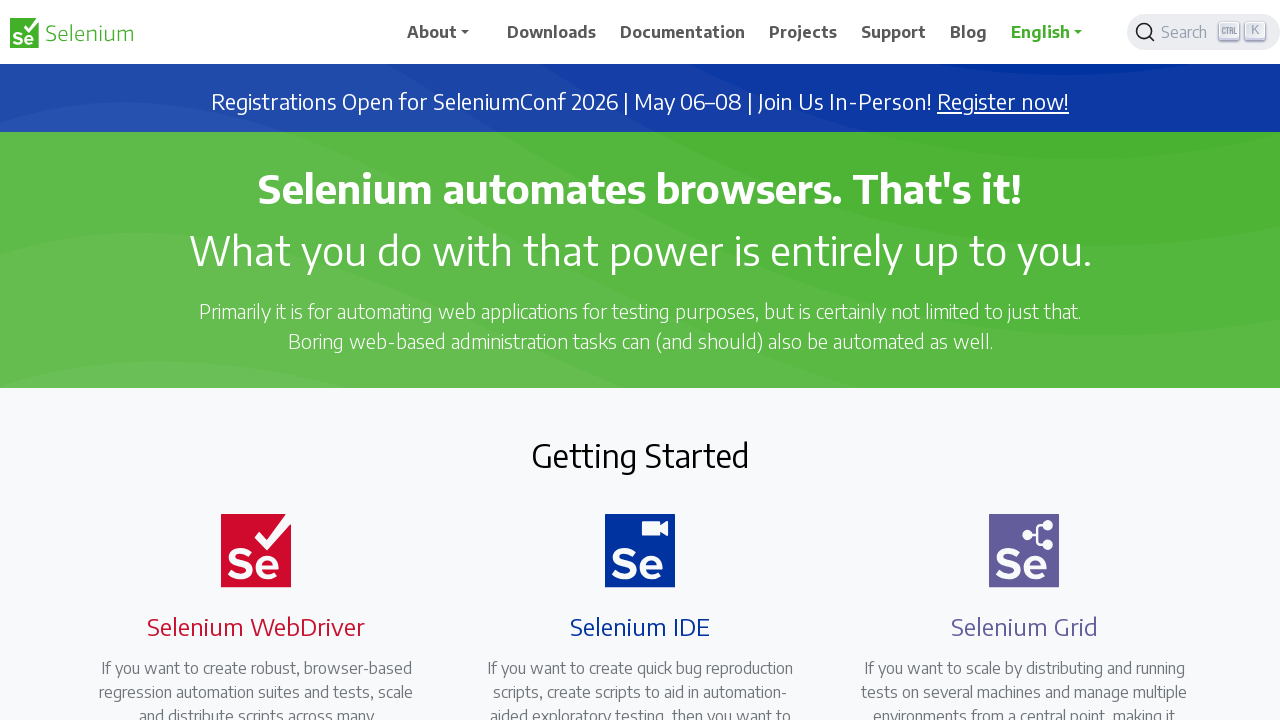

Reloaded the current page
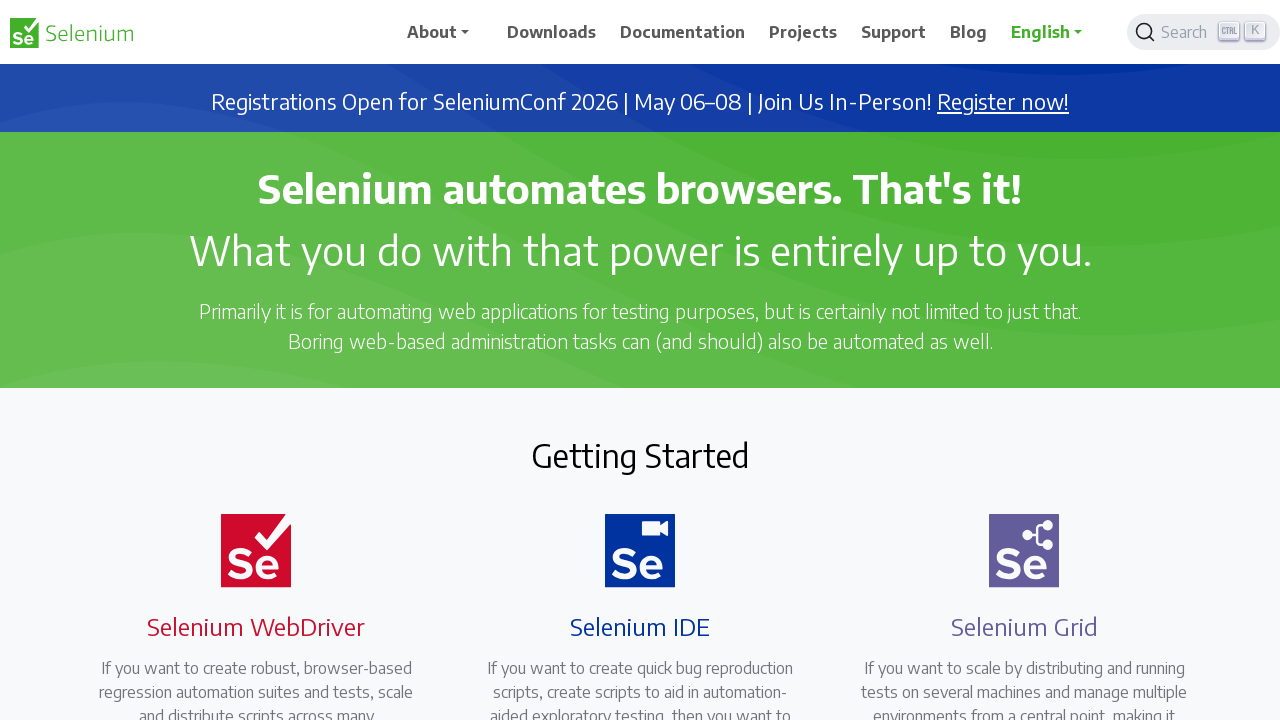

Retrieved current viewport size
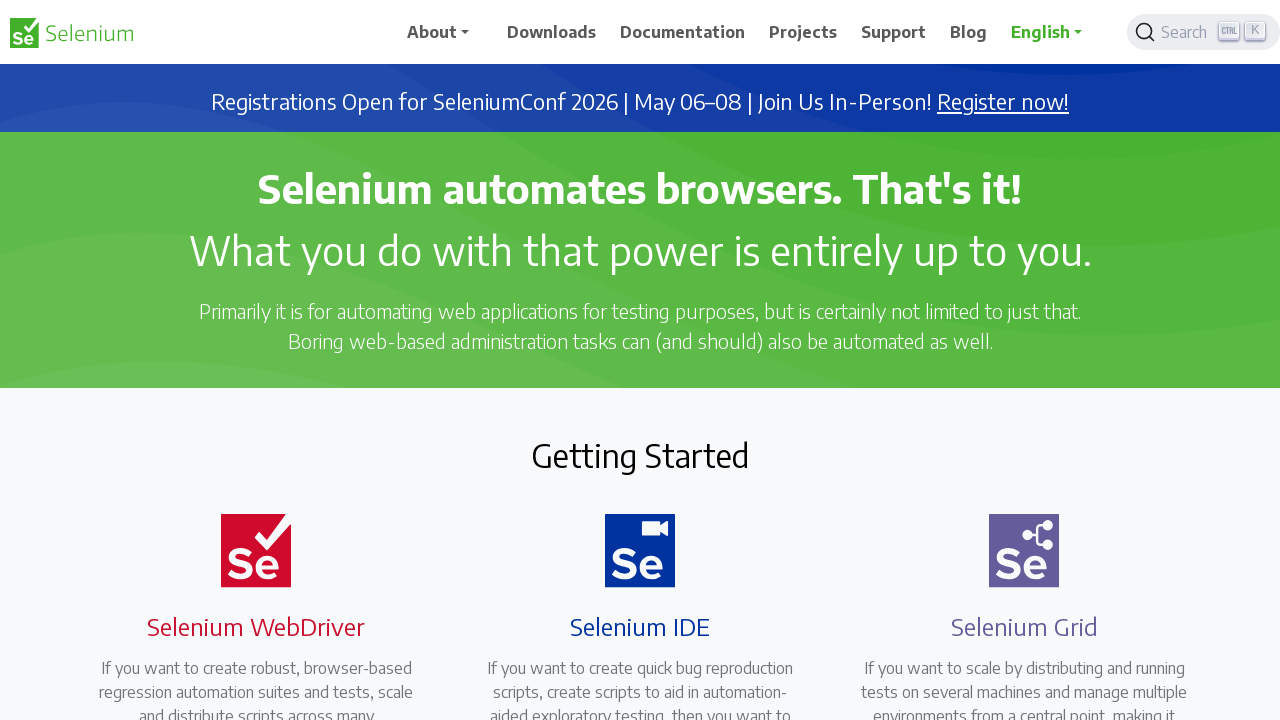

Resized viewport to 1024x768
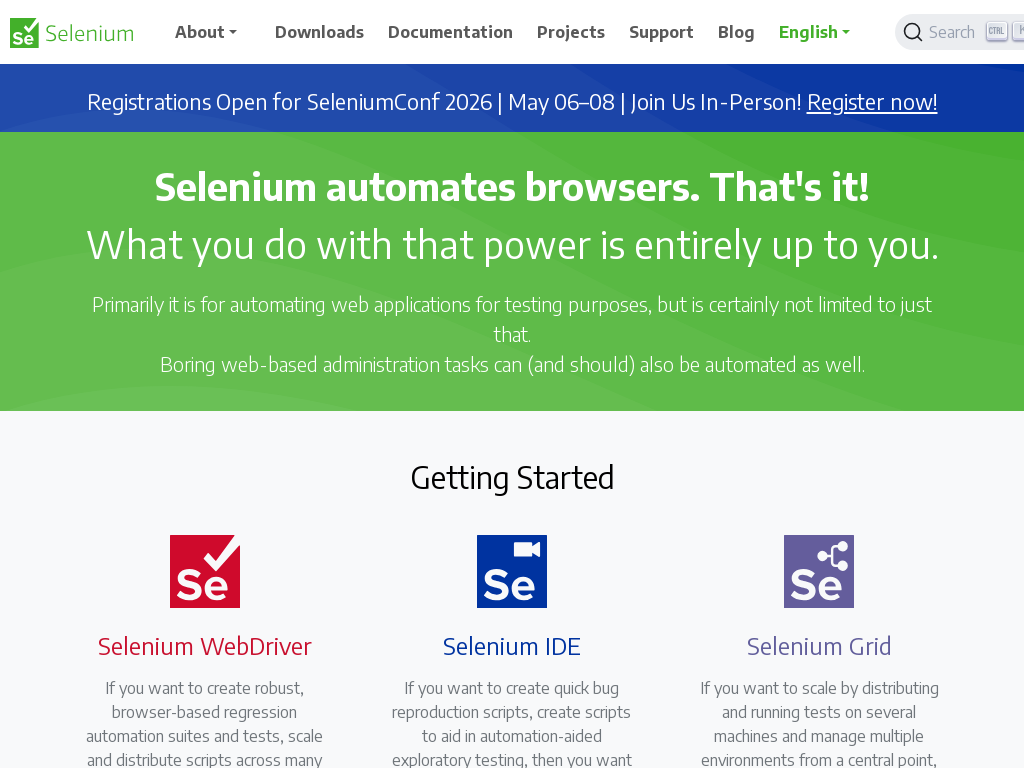

Navigated to example.com
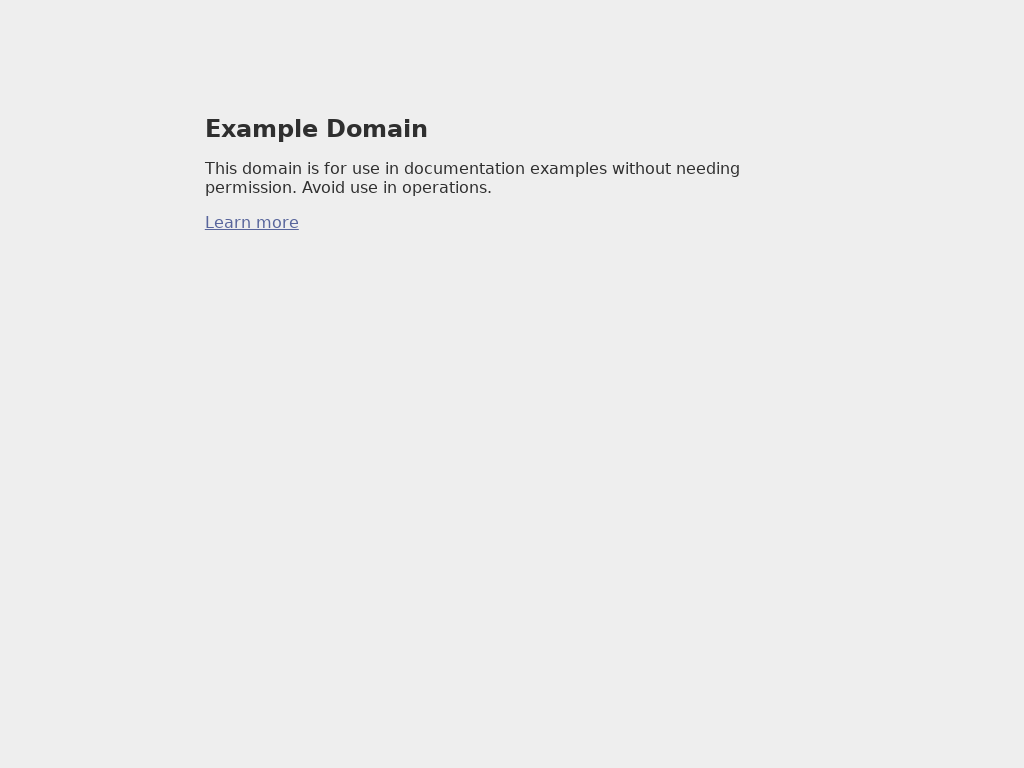

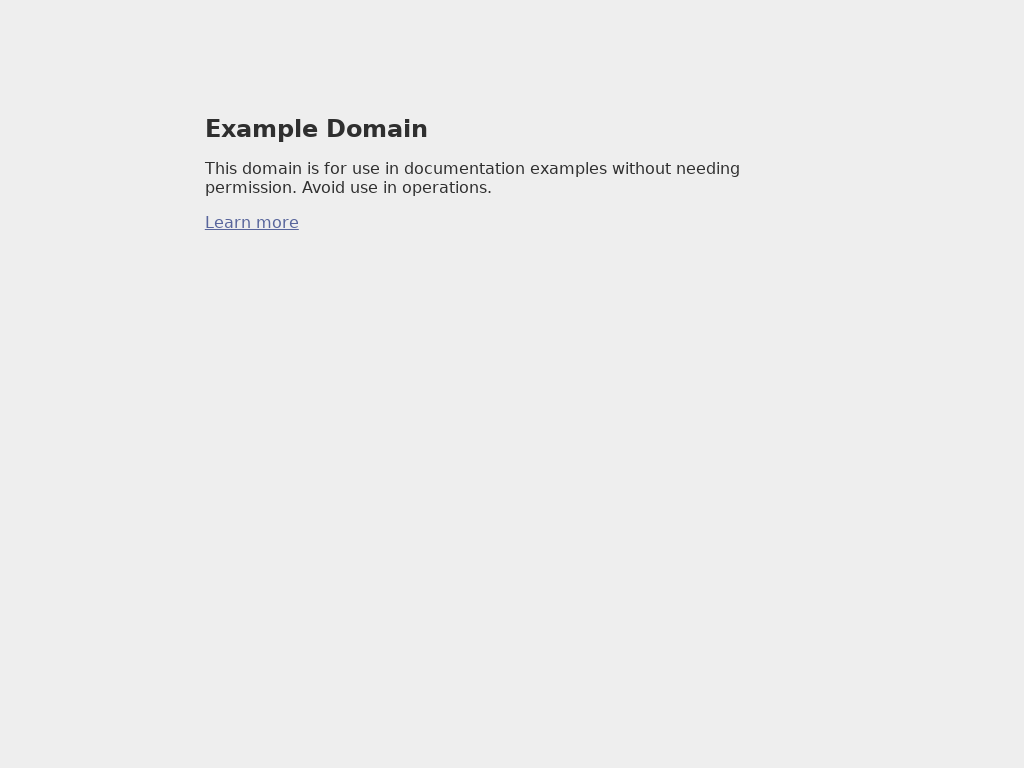